Tests opening a new browser window, switching to it, scrolling, and then closing it to return to the original window

Starting URL: https://codenboxautomationlab.com/practice/

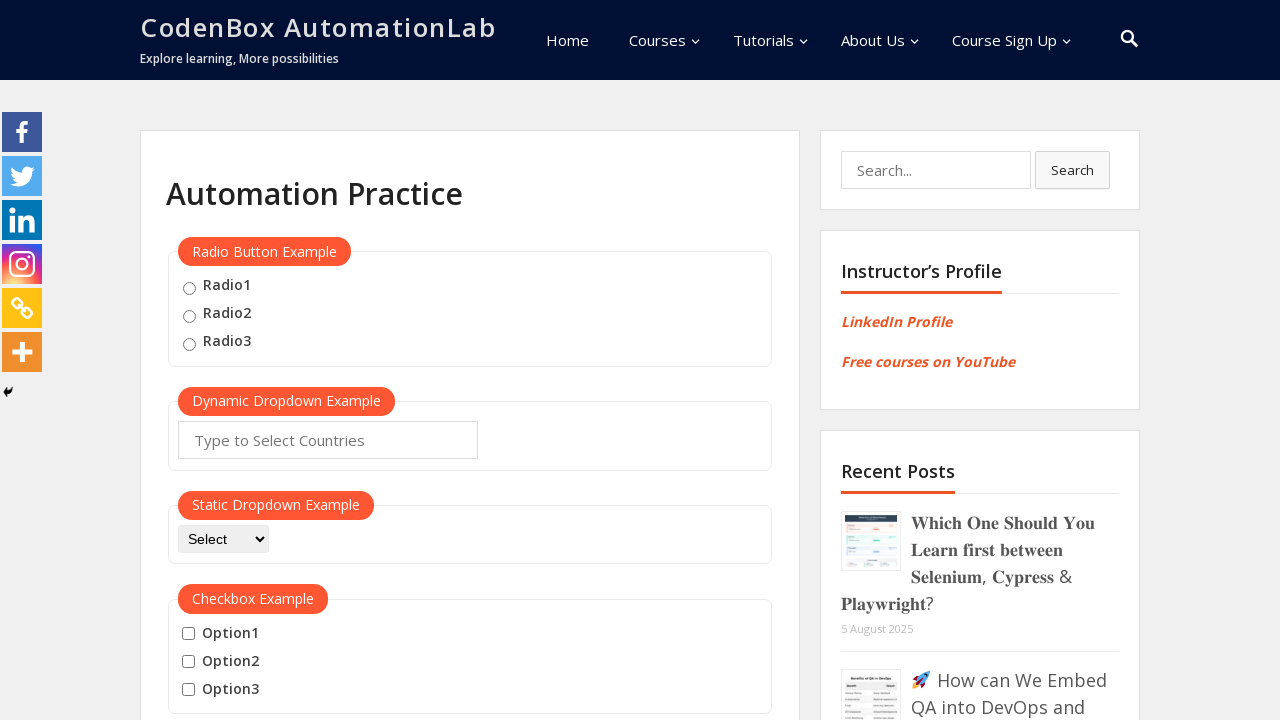

Clicked button to open new window at (237, 360) on #openwindow
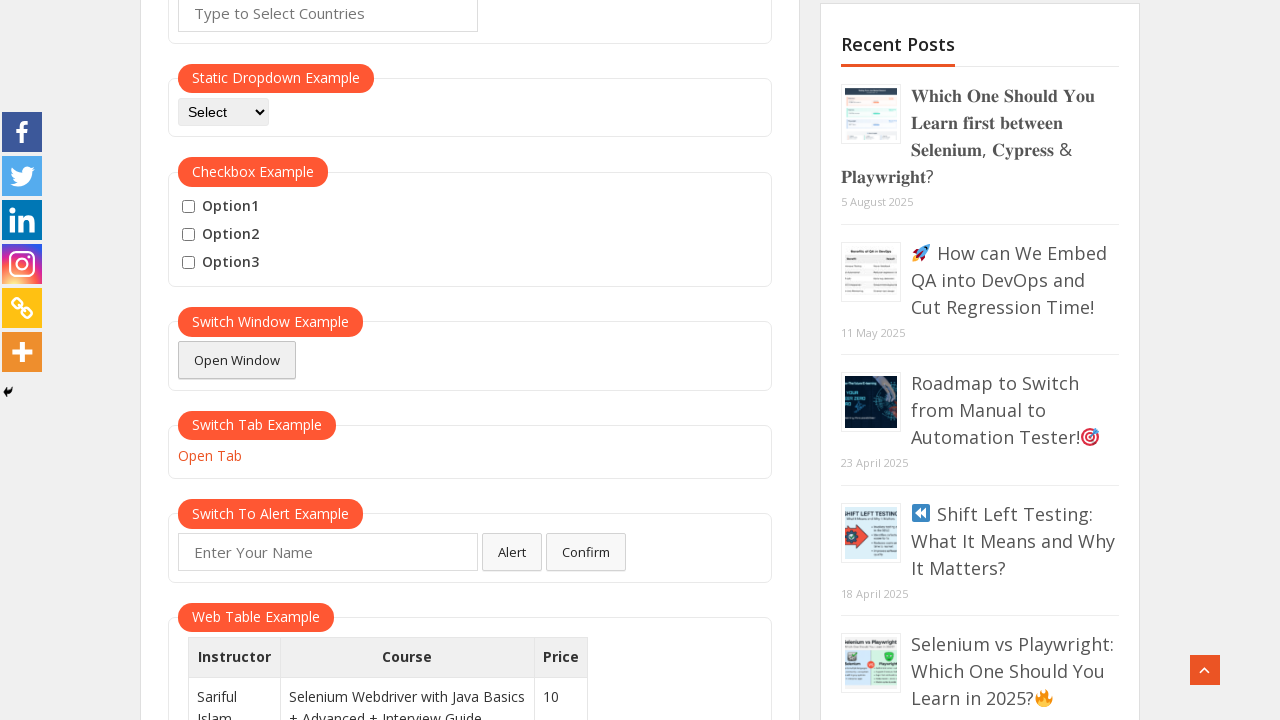

New window opened and captured
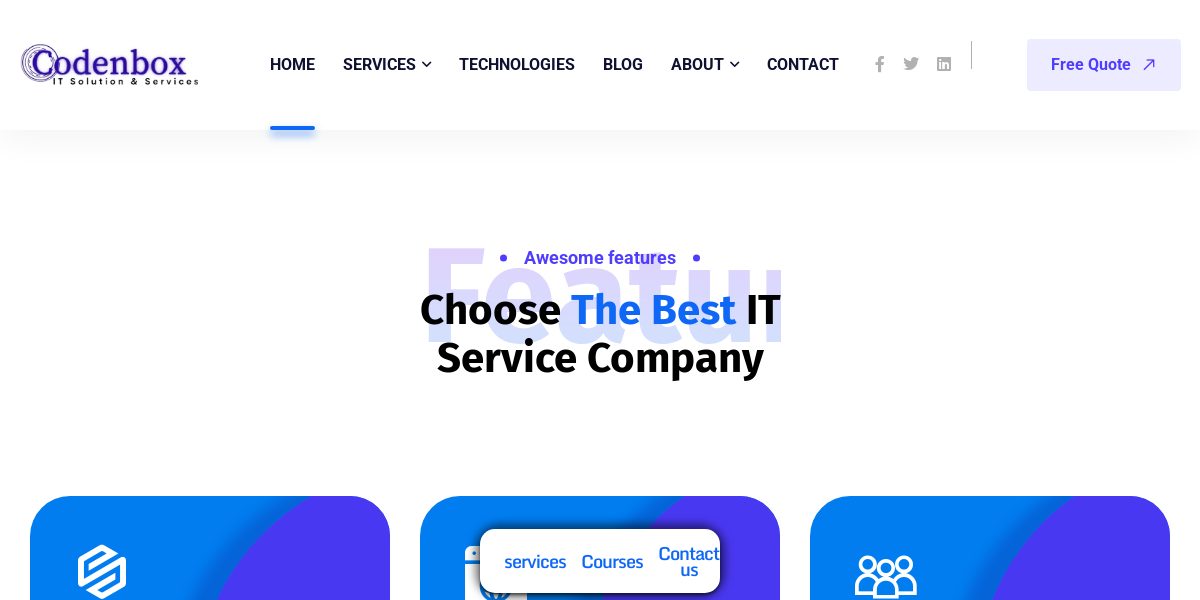

New window finished loading
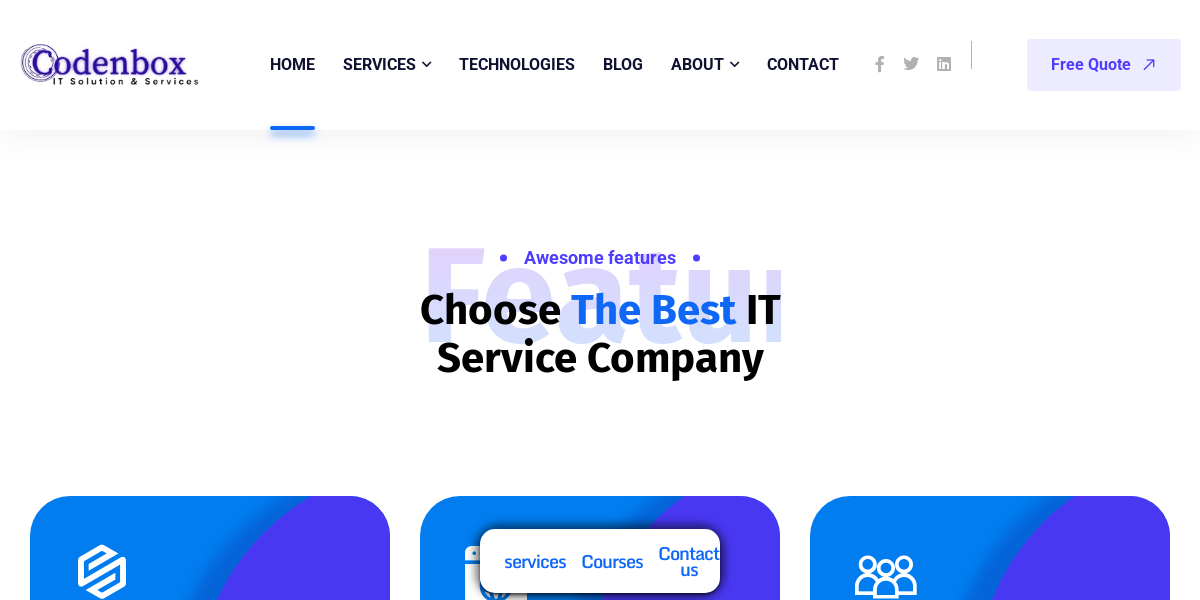

Scrolled down 500 pixels in new window
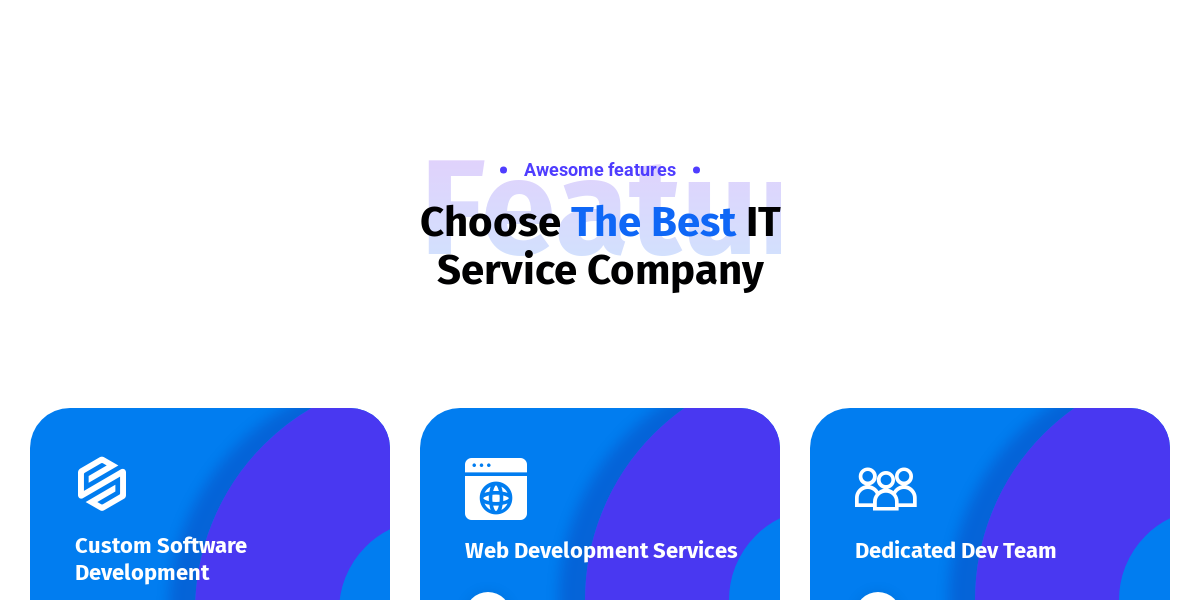

Closed new window and returned to original window
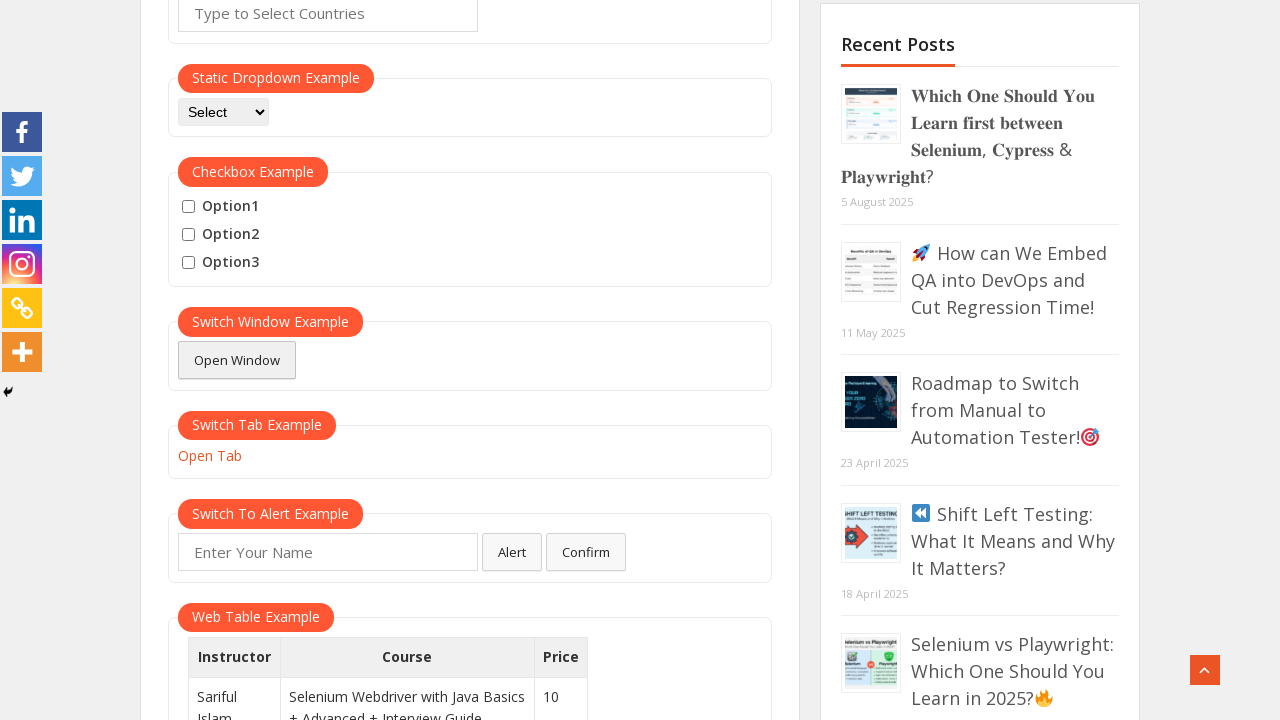

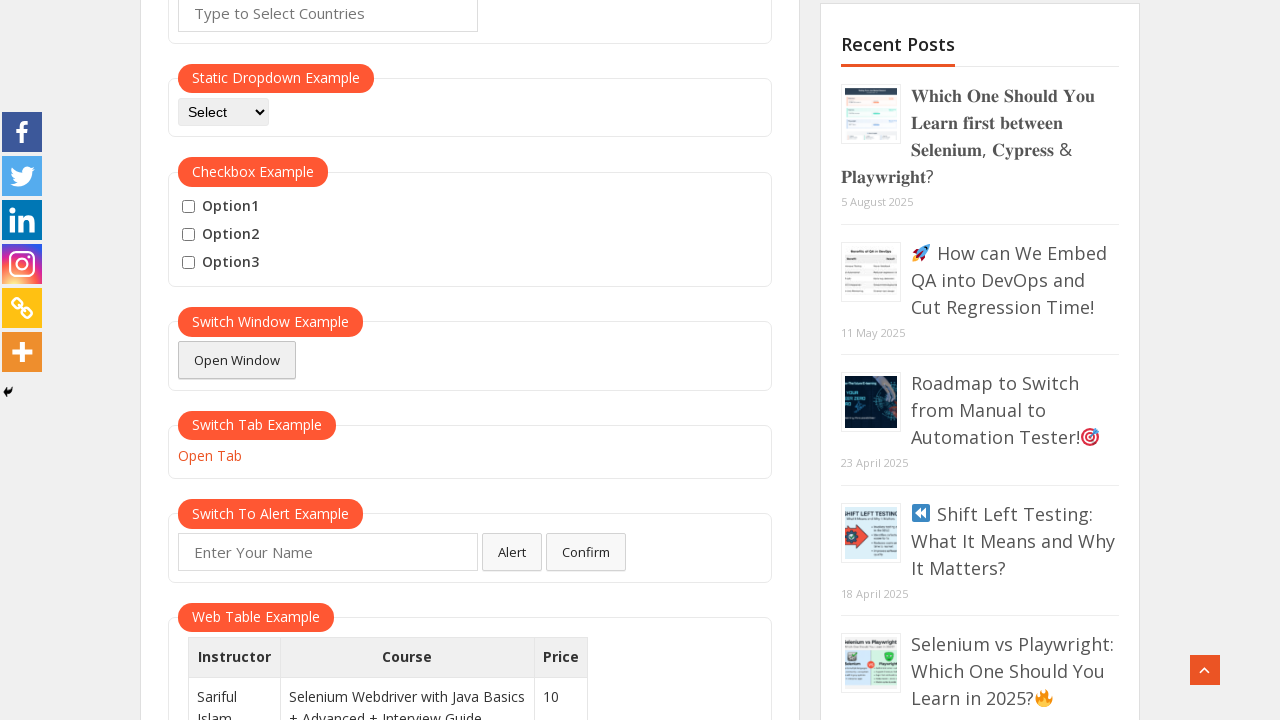